Tests a web form by entering text in a text box and clicking the submit button

Starting URL: https://www.selenium.dev/selenium/web/web-form.html

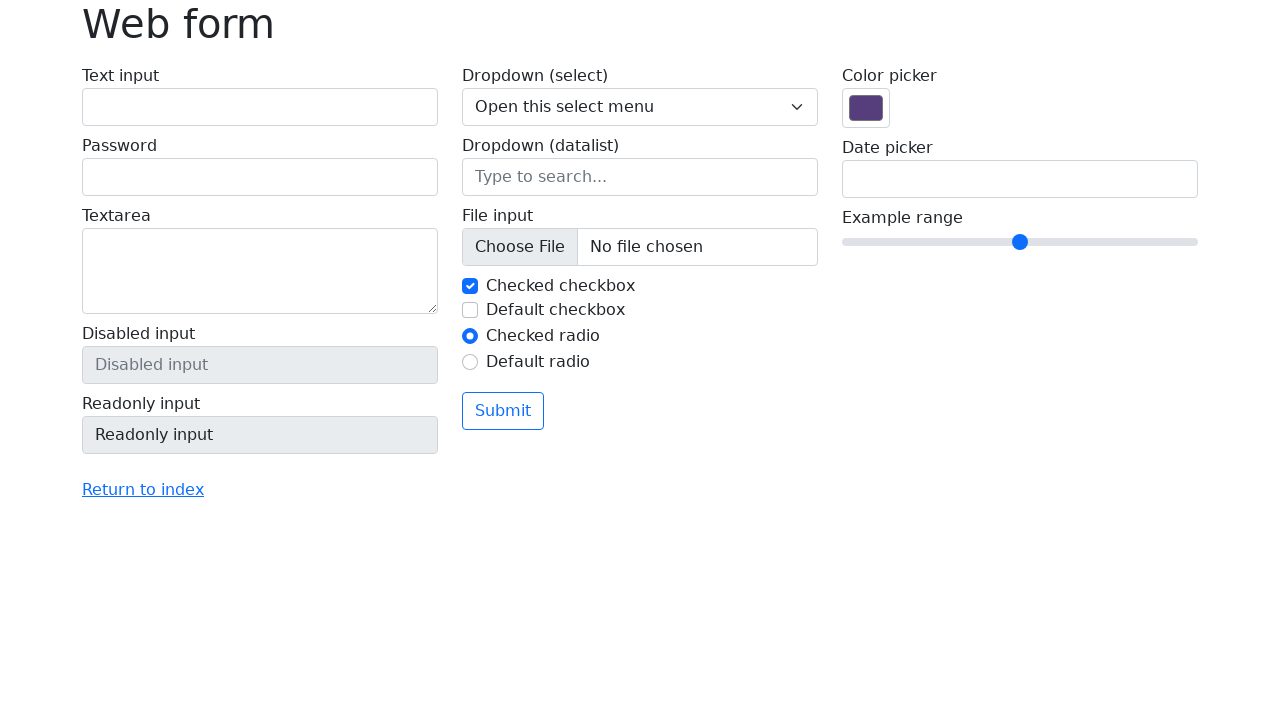

Filled text box with 'Selenium' on input[name='my-text']
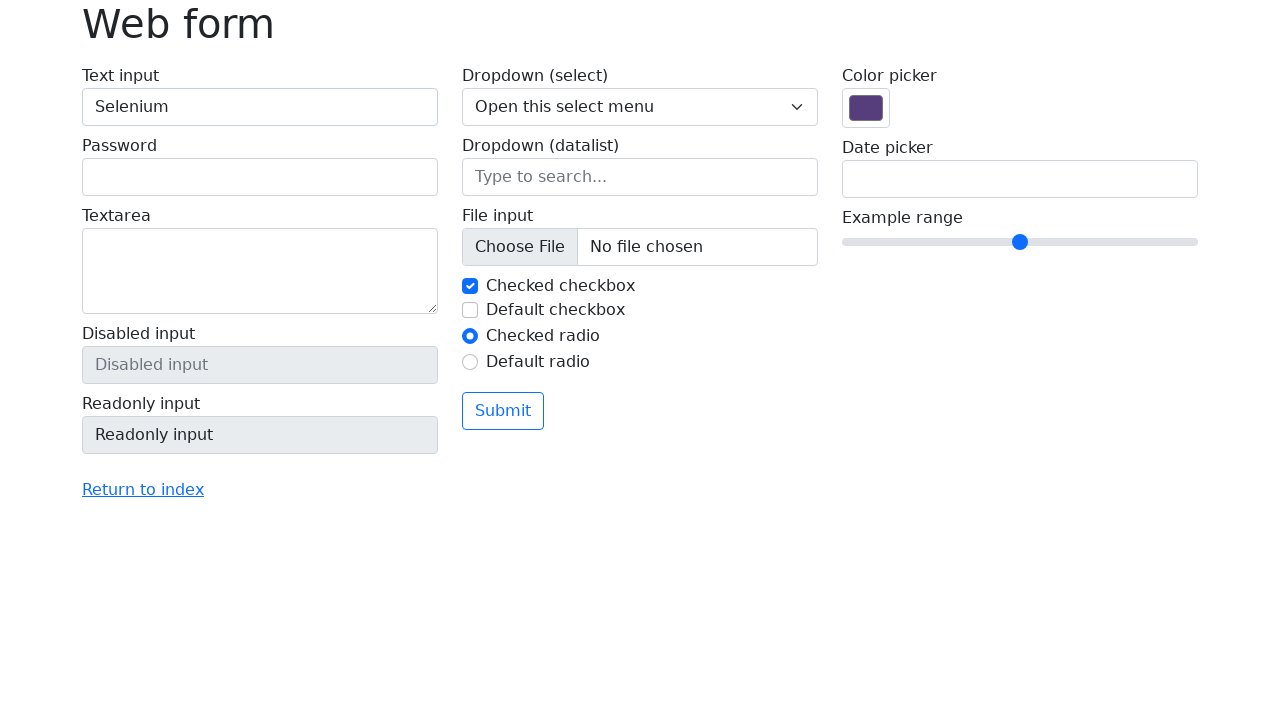

Clicked submit button at (503, 411) on button
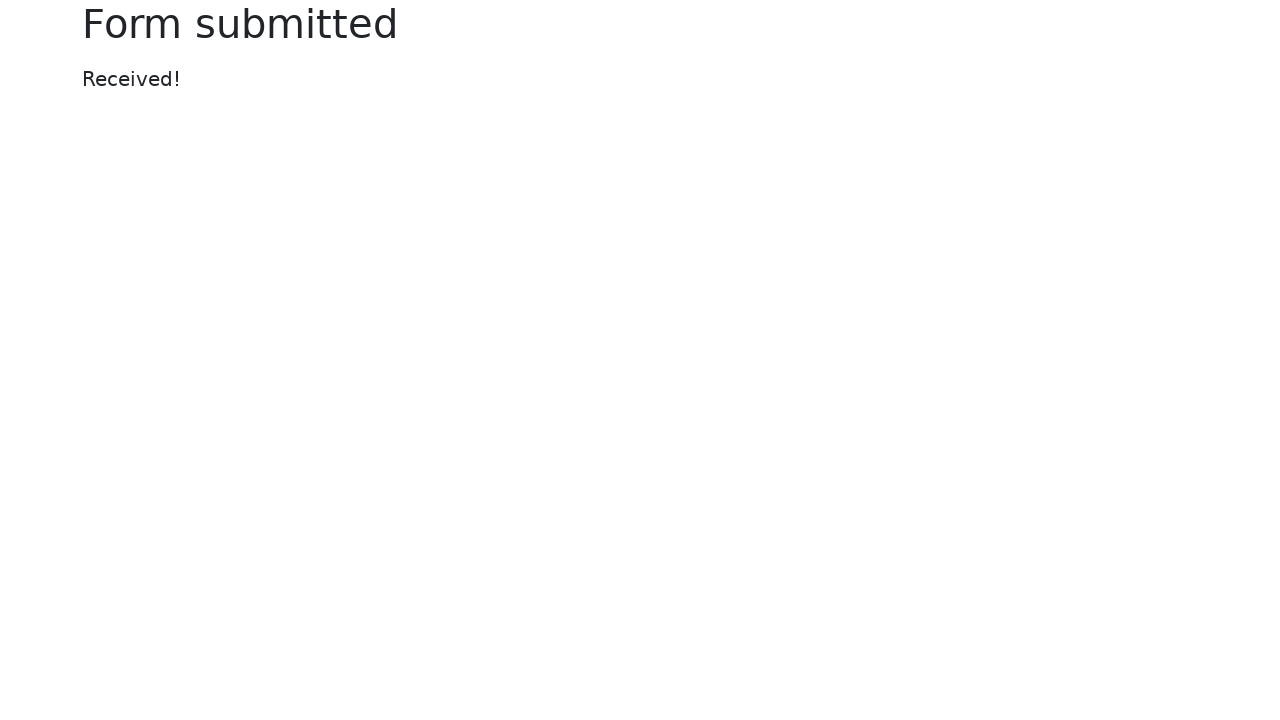

Success message appeared
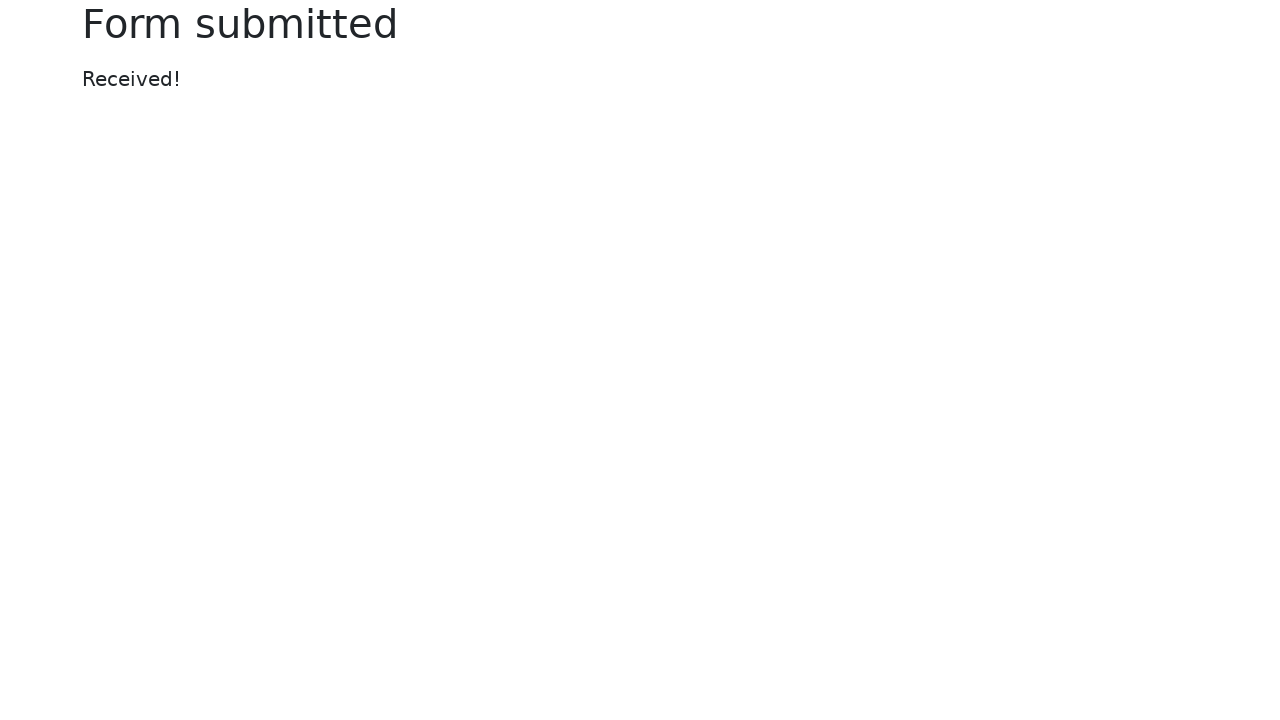

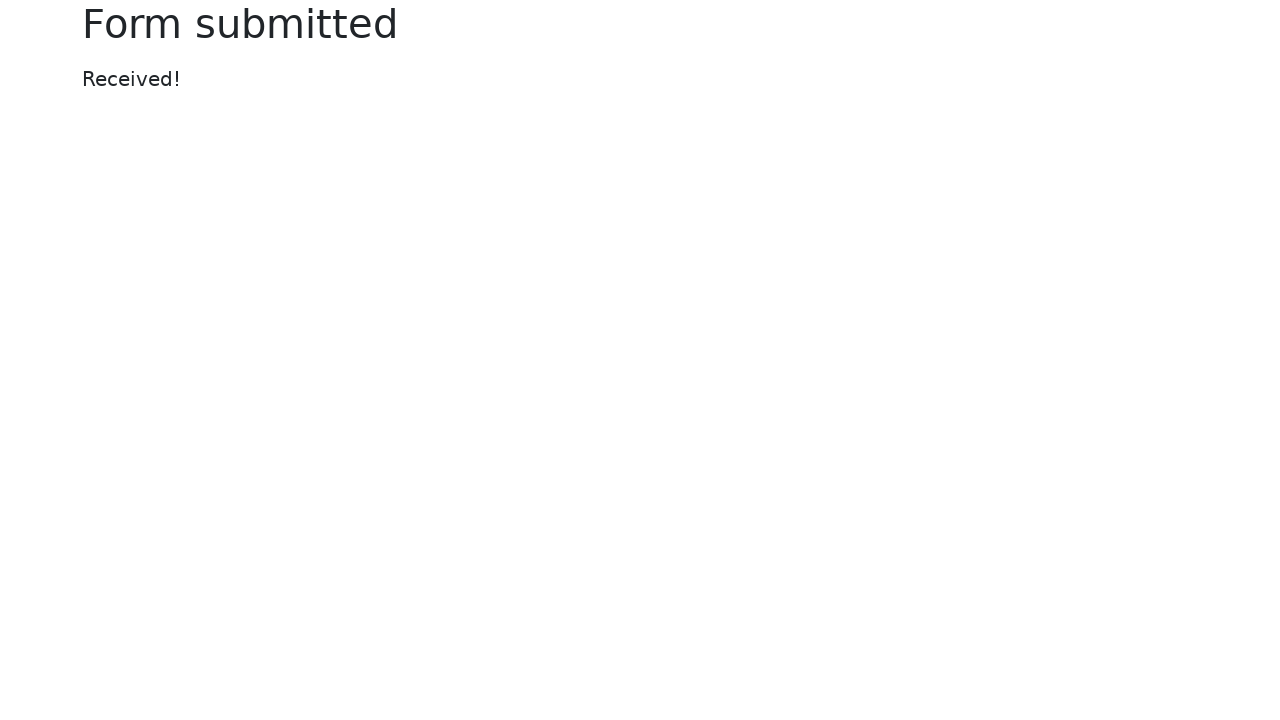